Opens Flipkart homepage and verifies the page loads by checking the page title and URL are accessible.

Starting URL: https://www.flipkart.com

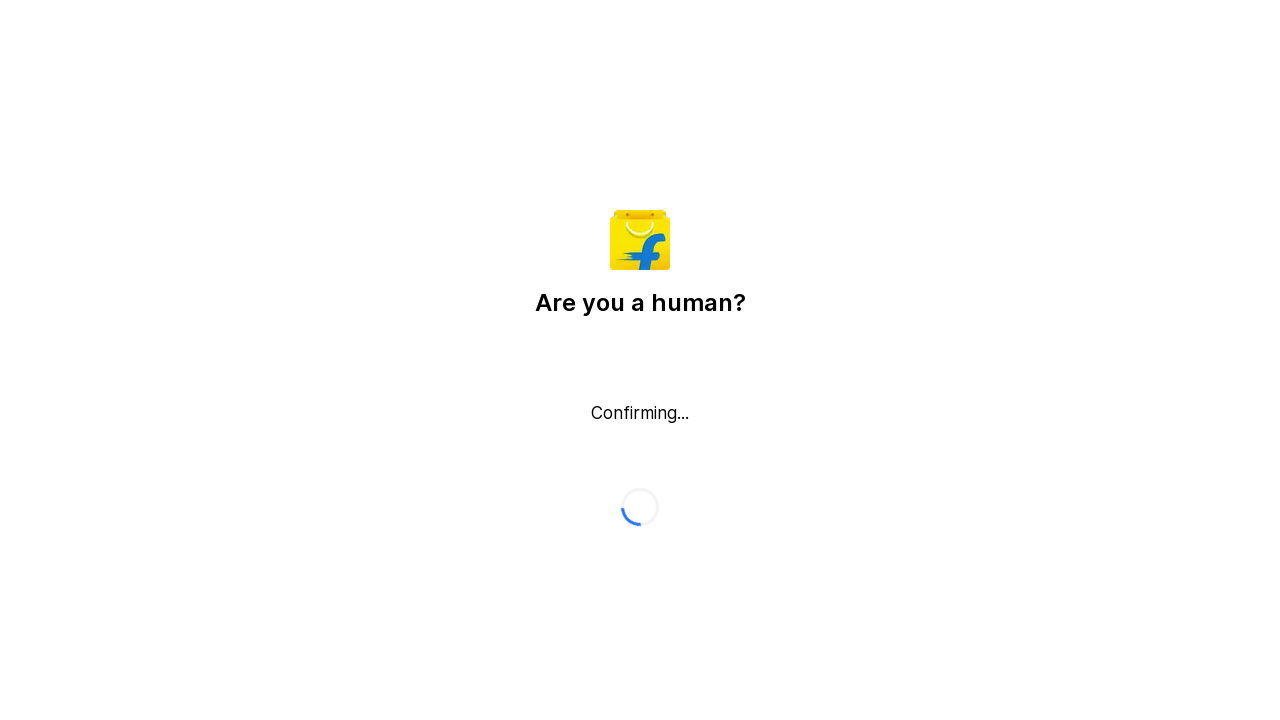

Page DOM content loaded
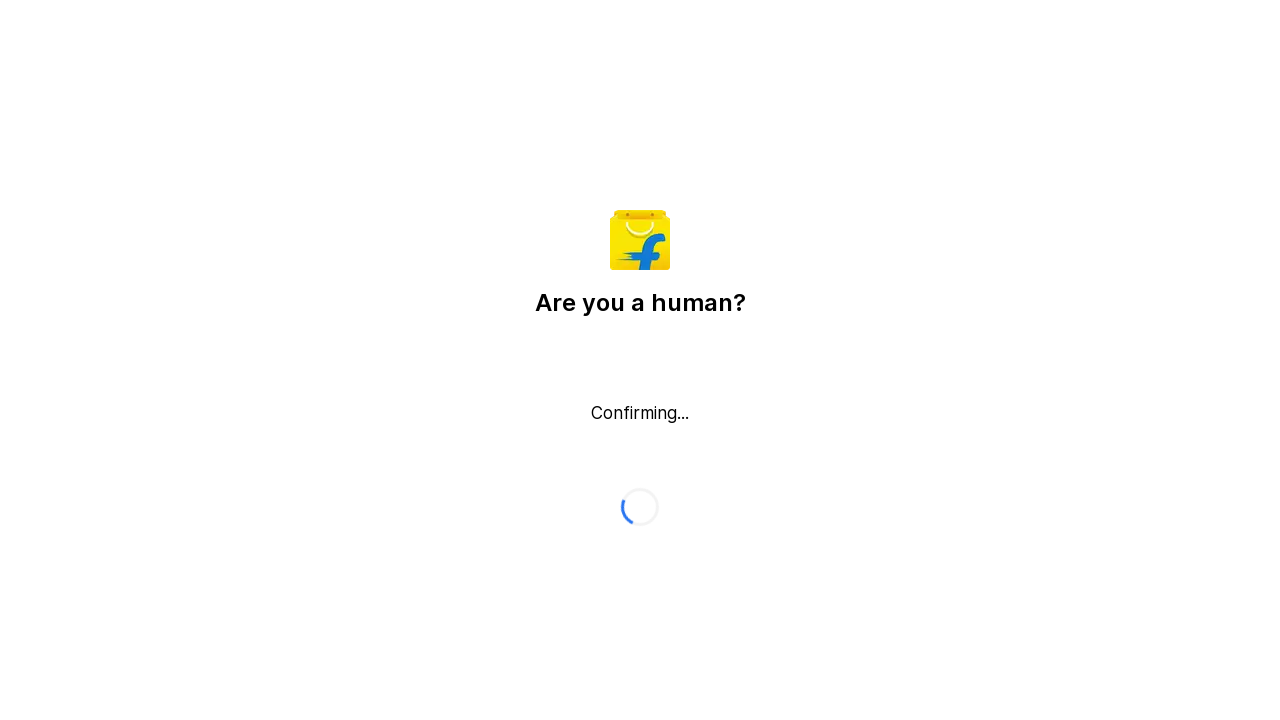

Retrieved page title: Flipkart reCAPTCHA
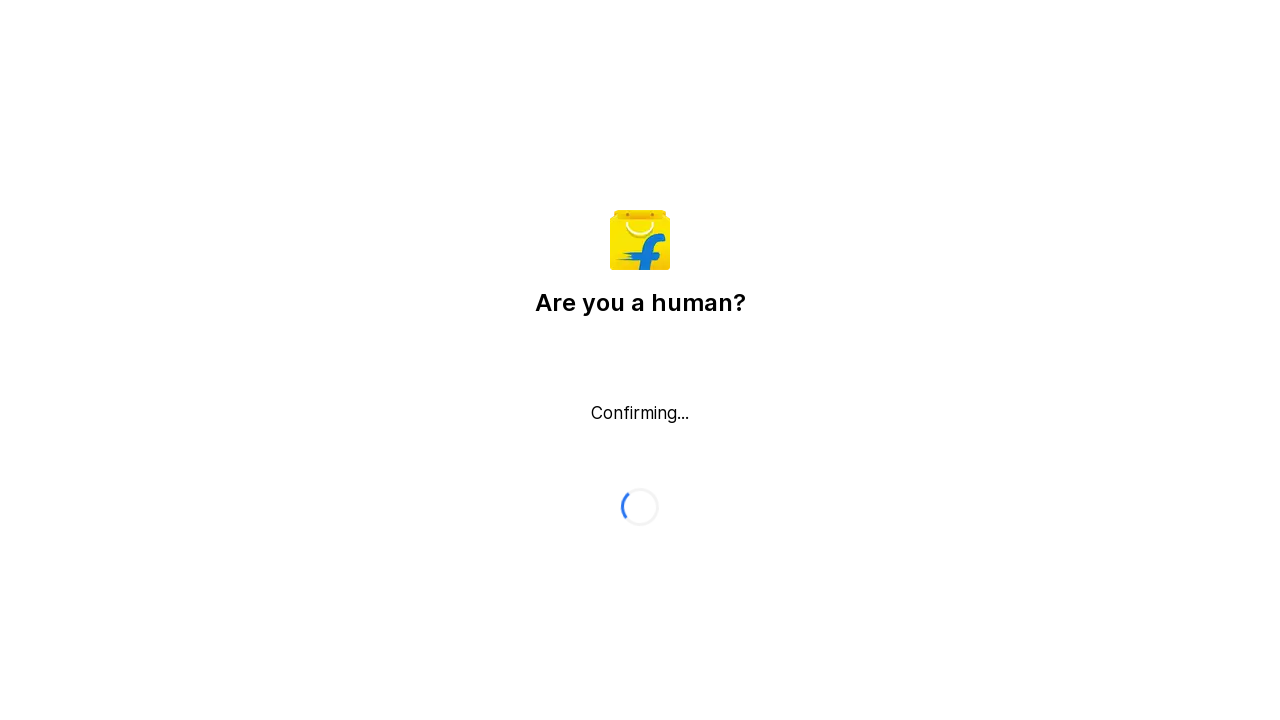

Retrieved current URL: https://www.flipkart.com/
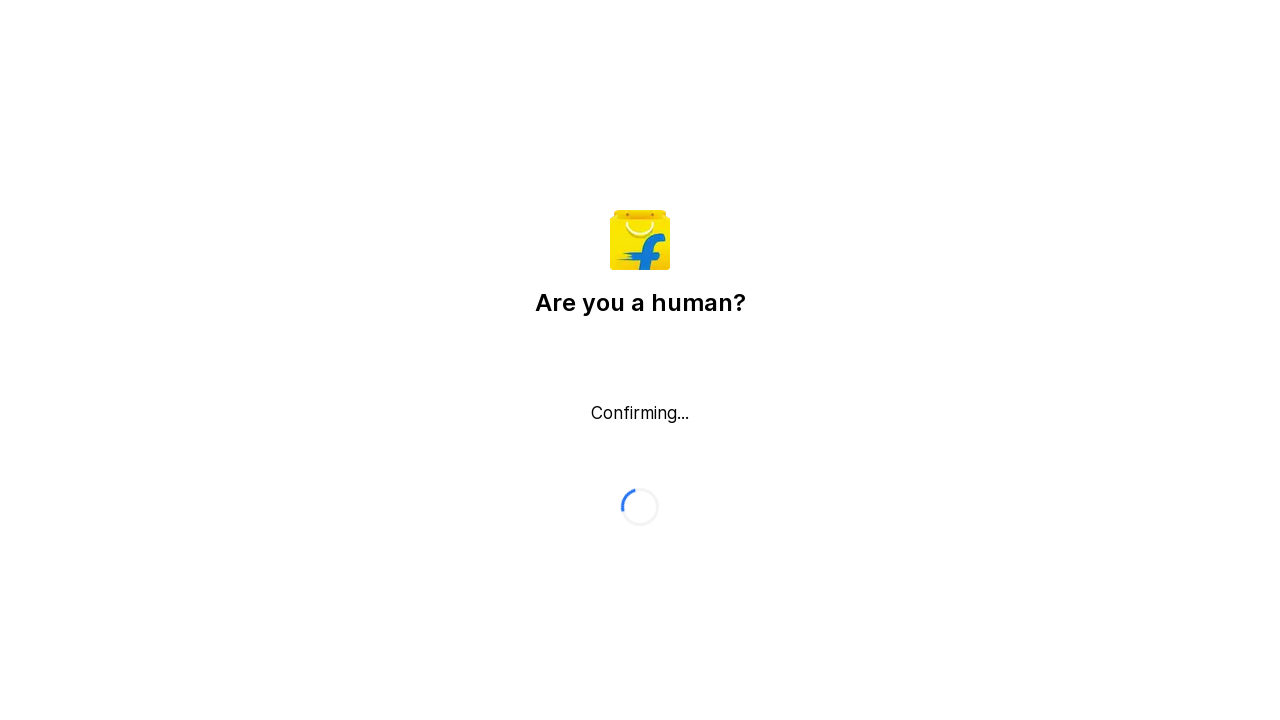

Retrieved page content with 856 characters
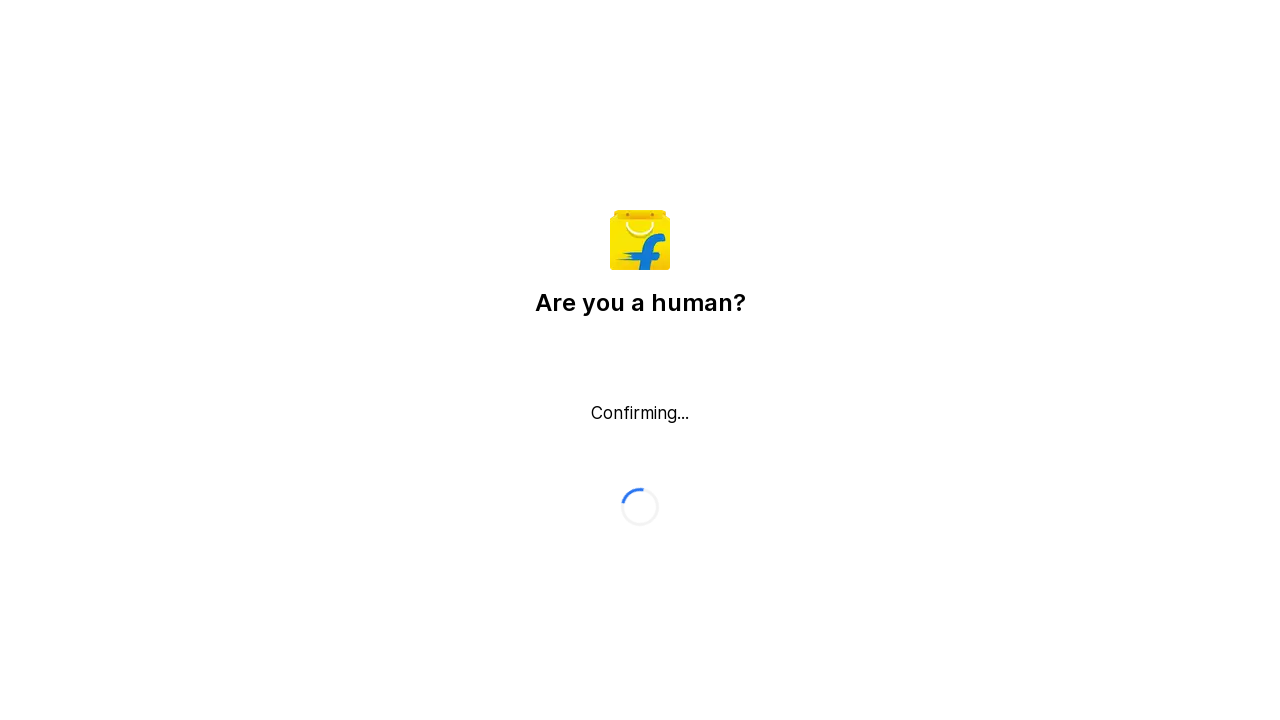

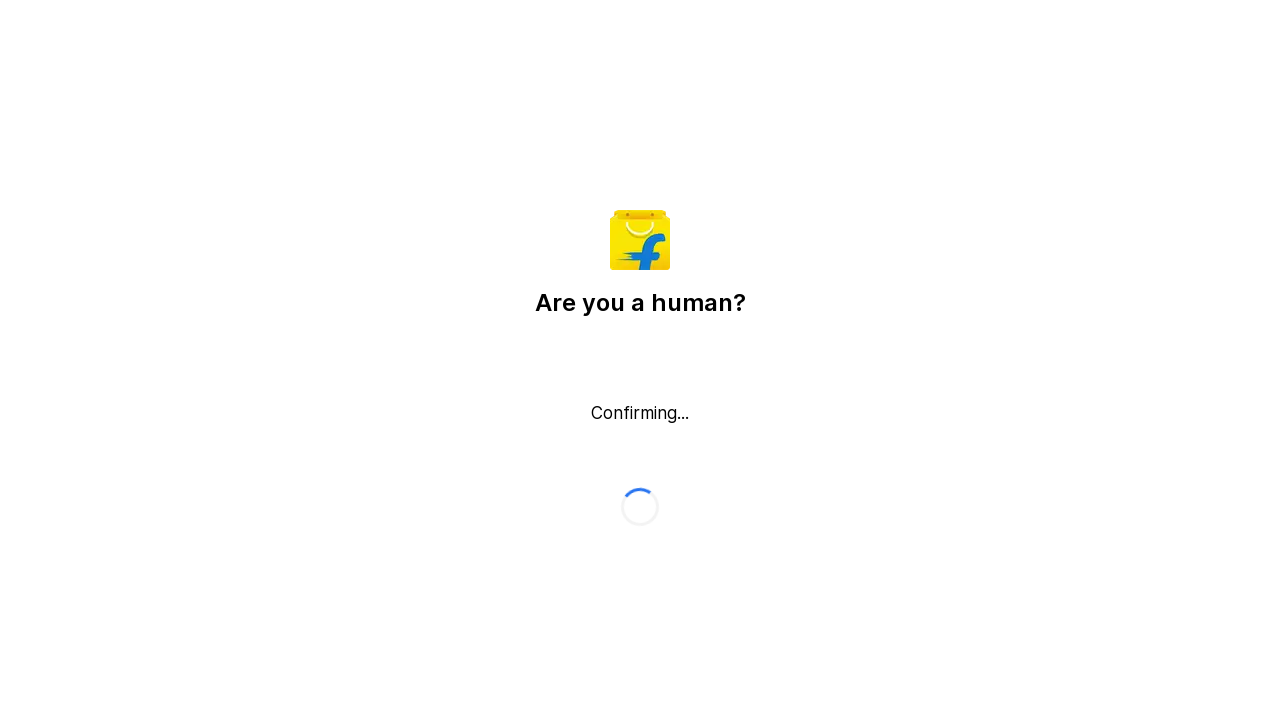